Tests the BlazeDemo flight booking site by selecting departure and destination cities from dropdowns, clicking find flights, and verifying that 5 flight options are displayed.

Starting URL: https://blazedemo.com

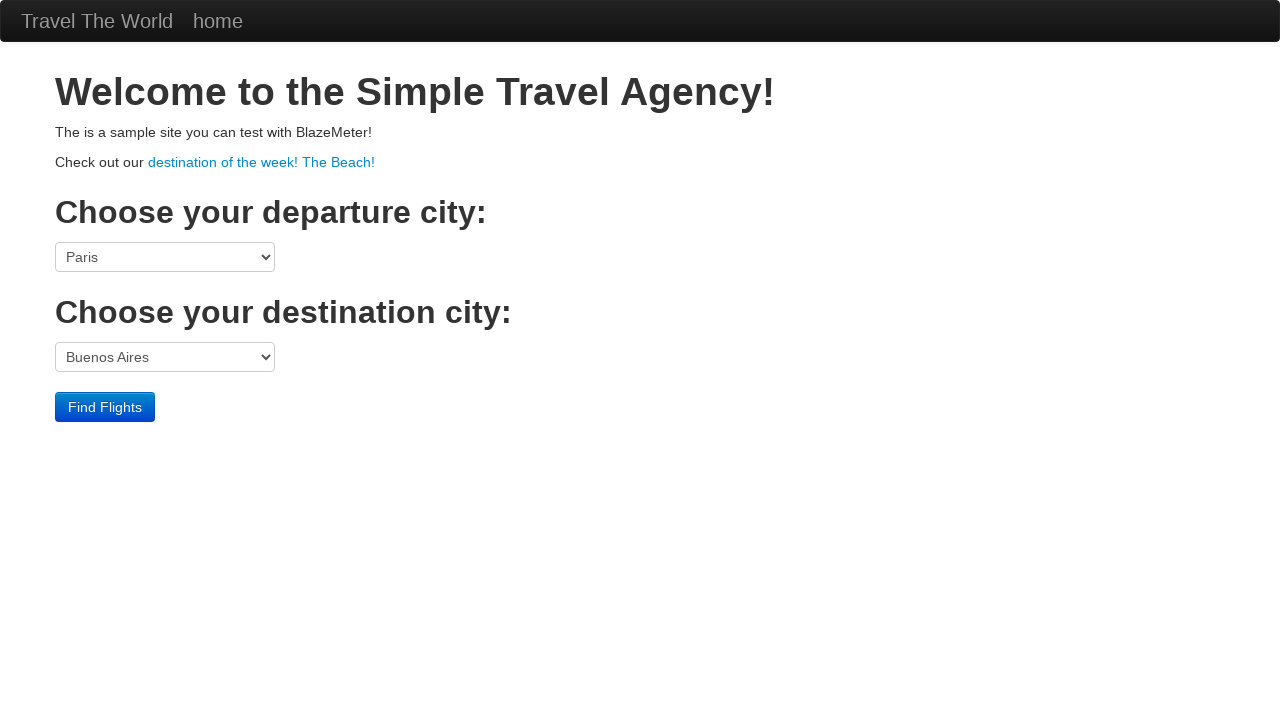

Selected departure city from dropdown (index 2) on select[name='fromPort']
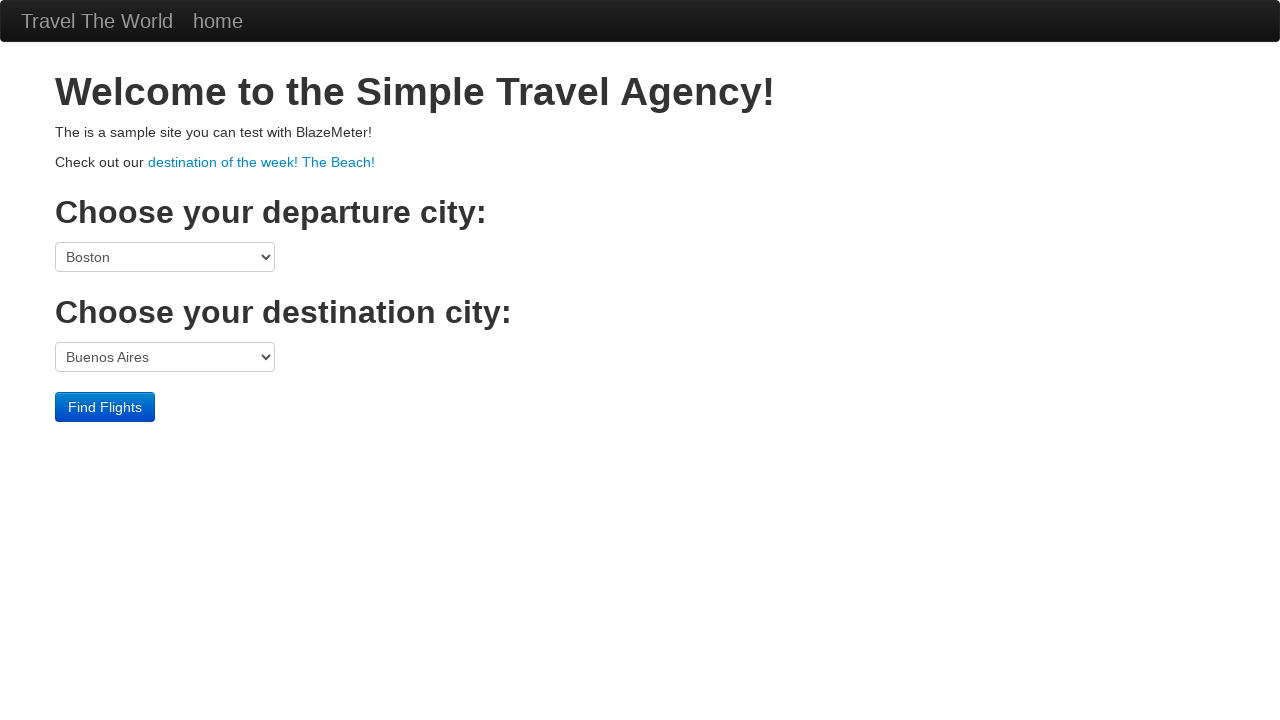

Selected destination city from dropdown (index 1) on select[name='toPort']
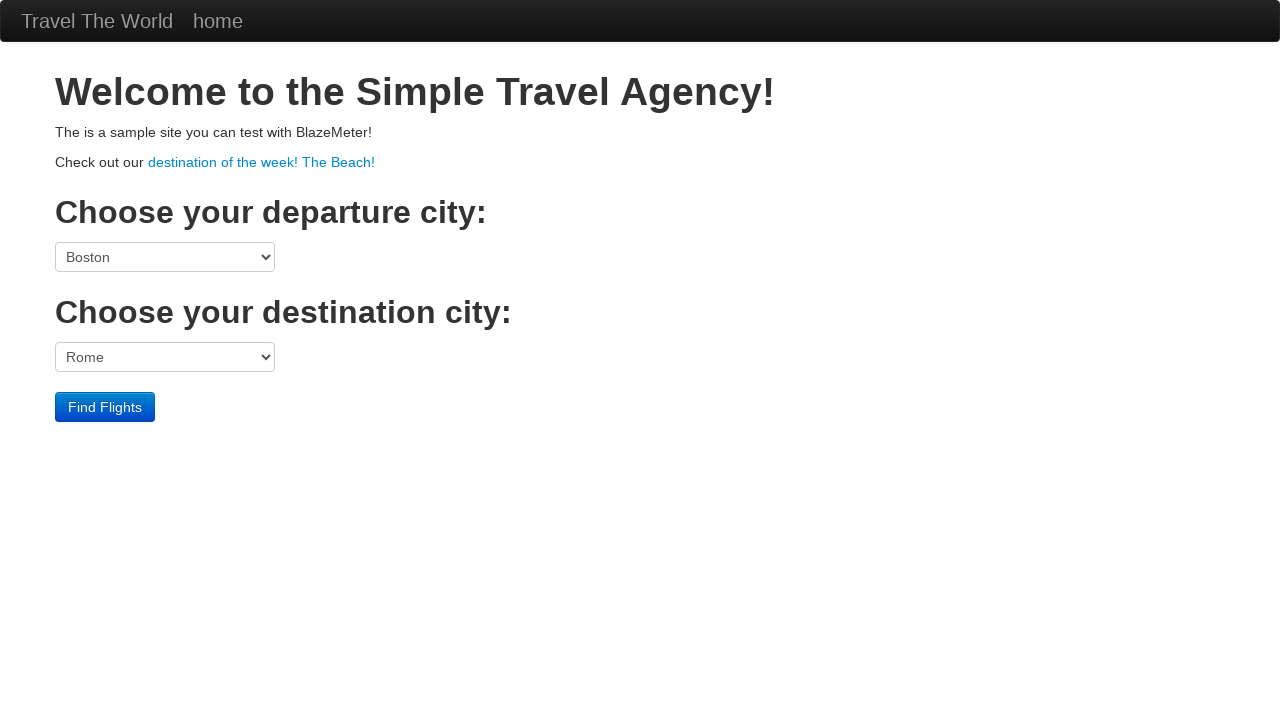

Clicked Find Flights button at (105, 407) on input[type='submit']
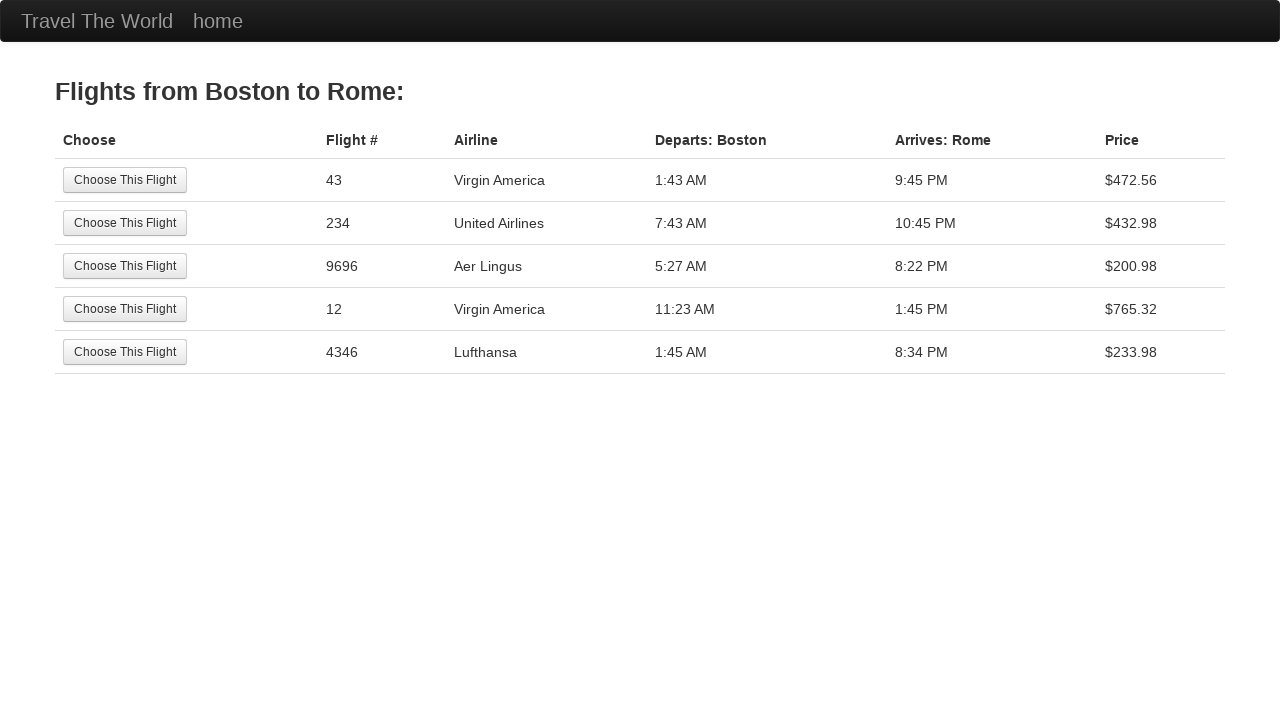

Flight options loaded - 'Choose This Flight' buttons are visible
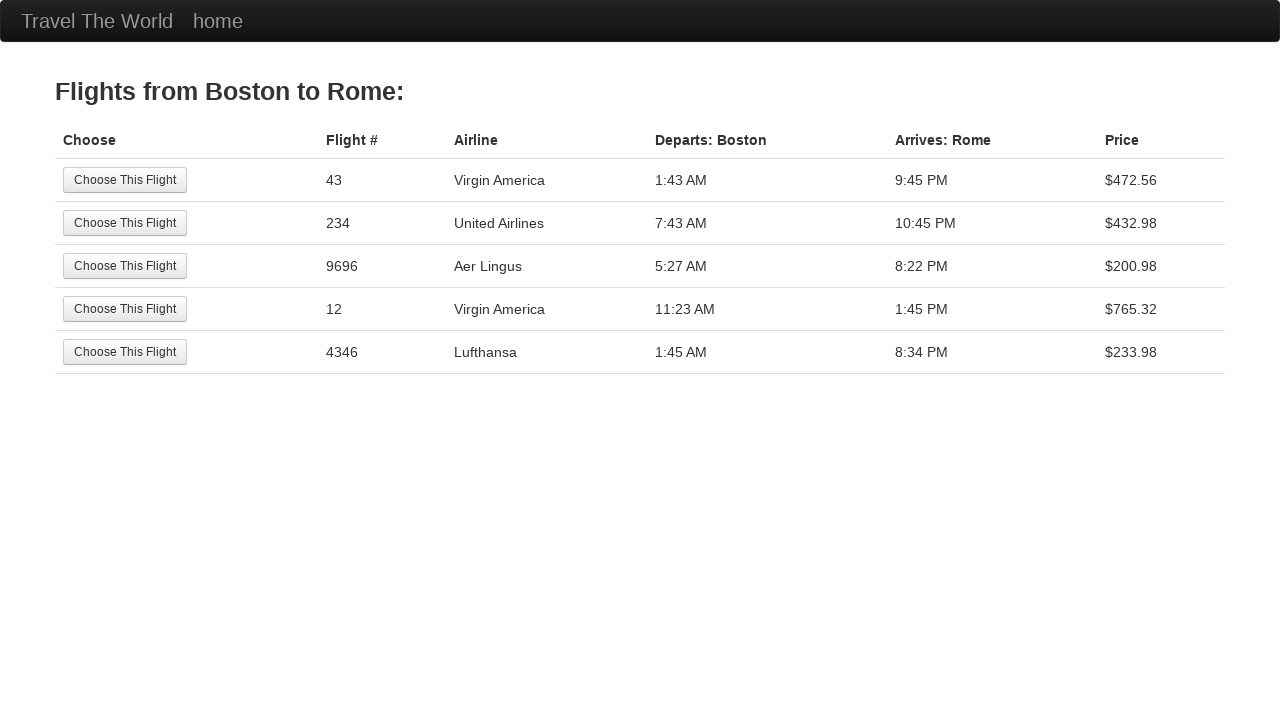

Verified that exactly 5 flight options are displayed
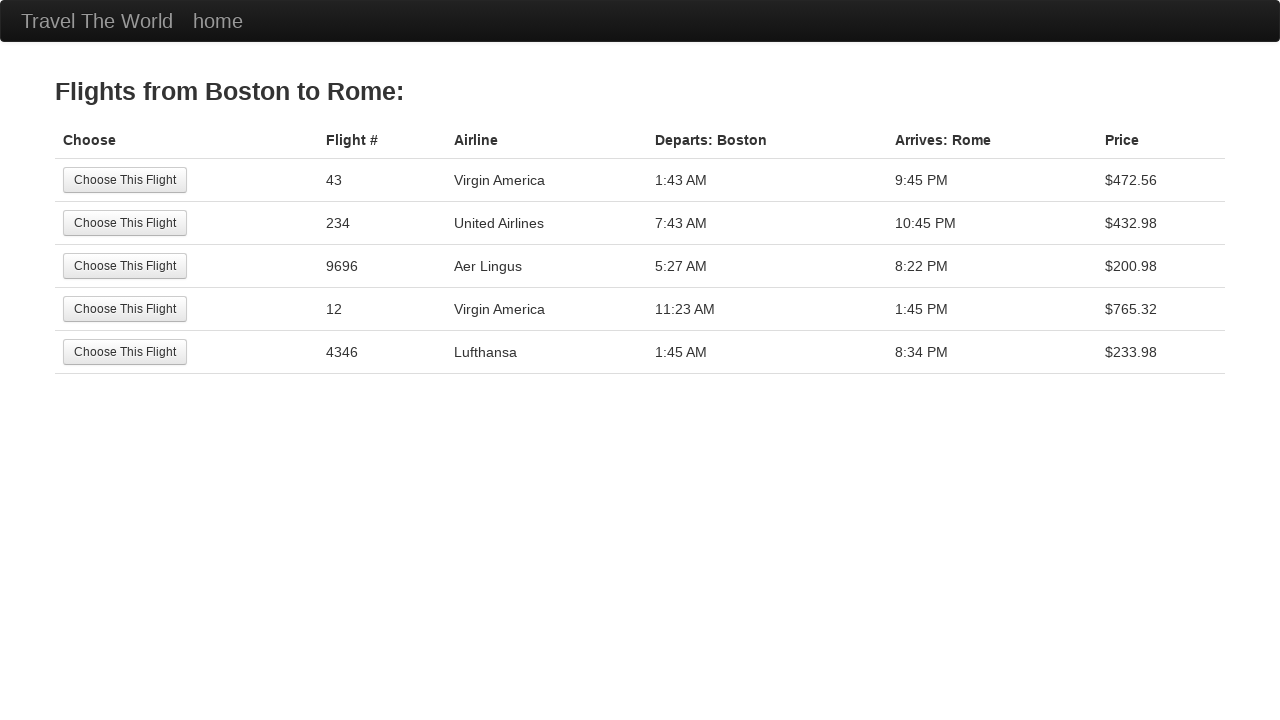

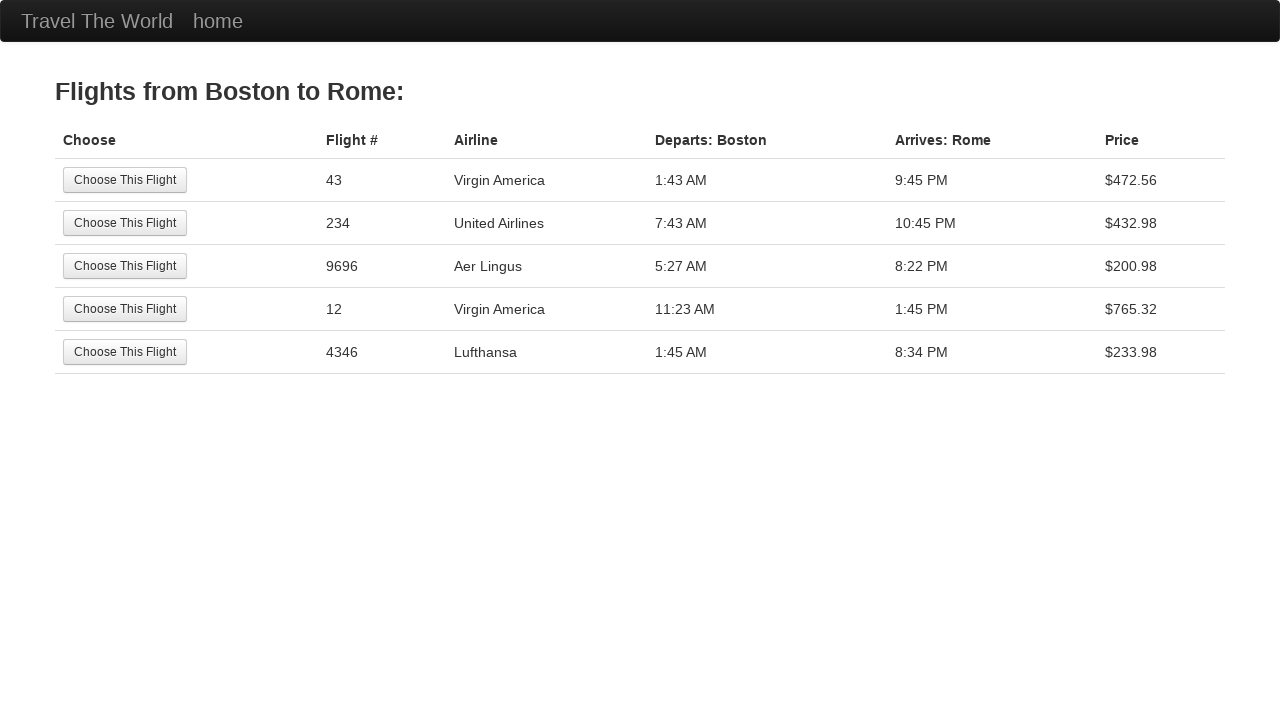